Navigates to WiseQuarter's homepage and verifies the page loads by checking the title is present

Starting URL: https://www.wisequarter.com

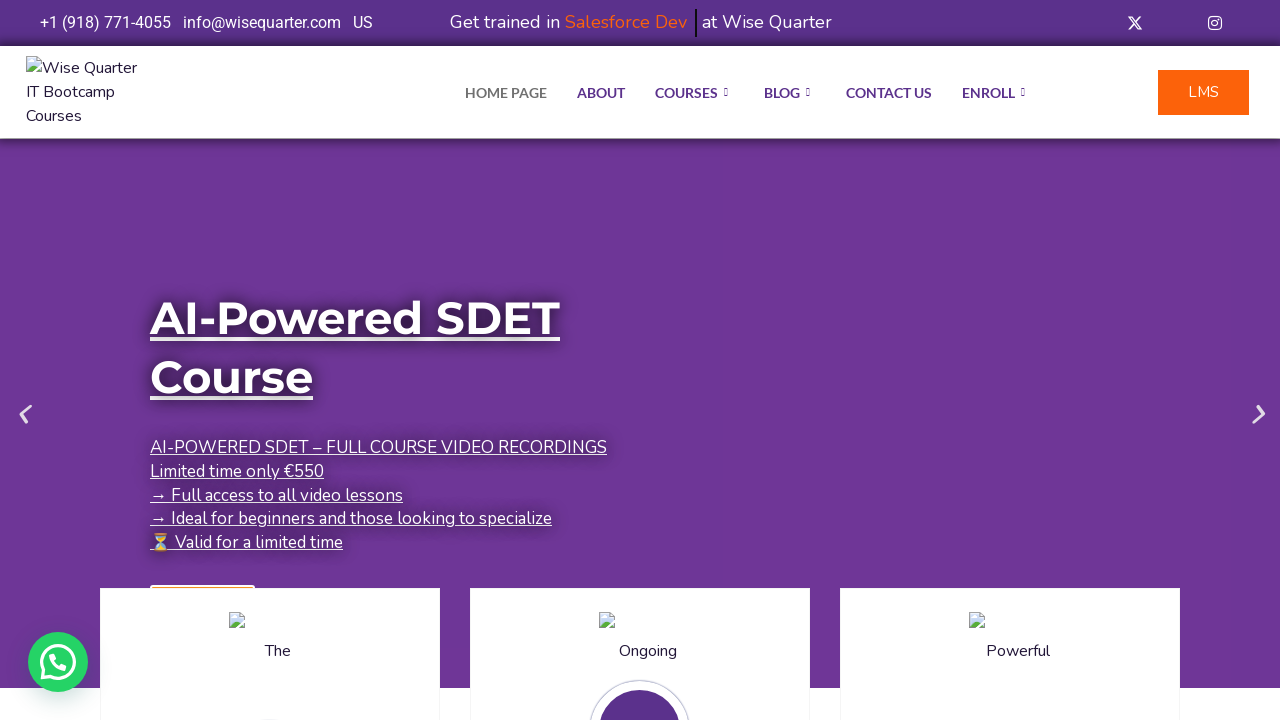

Waited for page to load (domcontentloaded state)
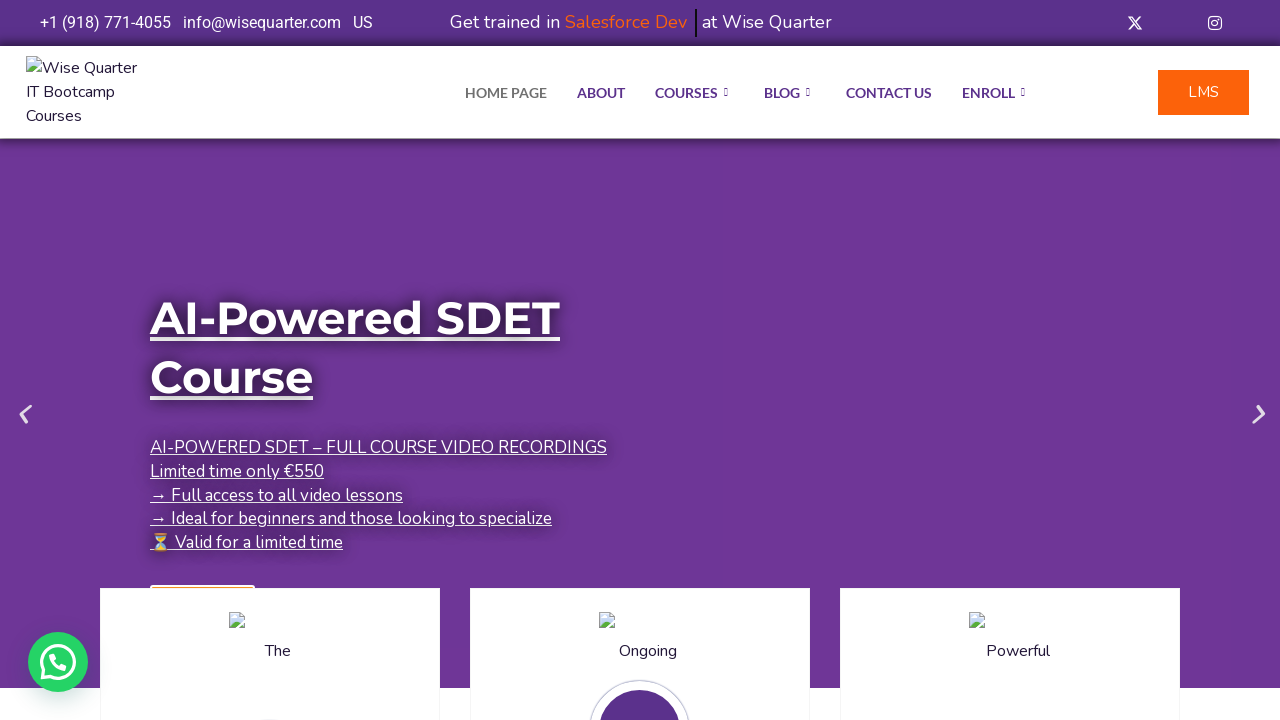

Retrieved page title: 'IT Bootcamp Courses, Online Classes - Wise Quarter Course'
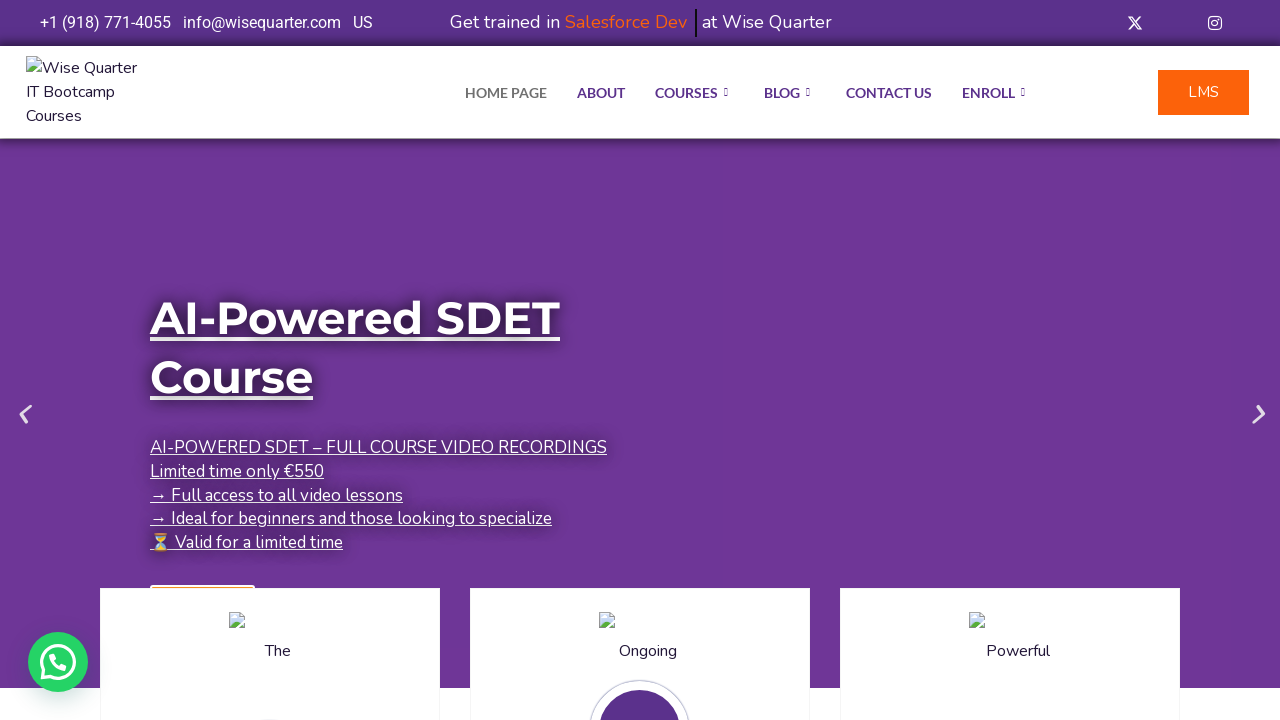

Printed page title to console
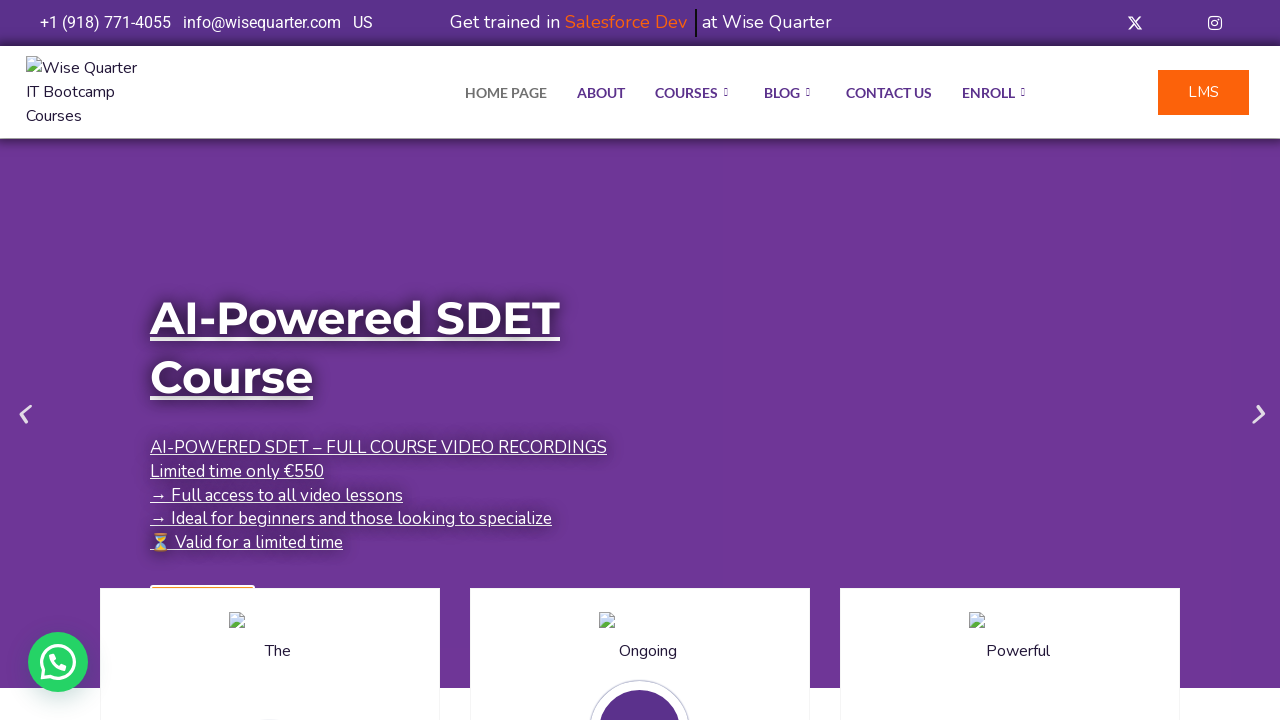

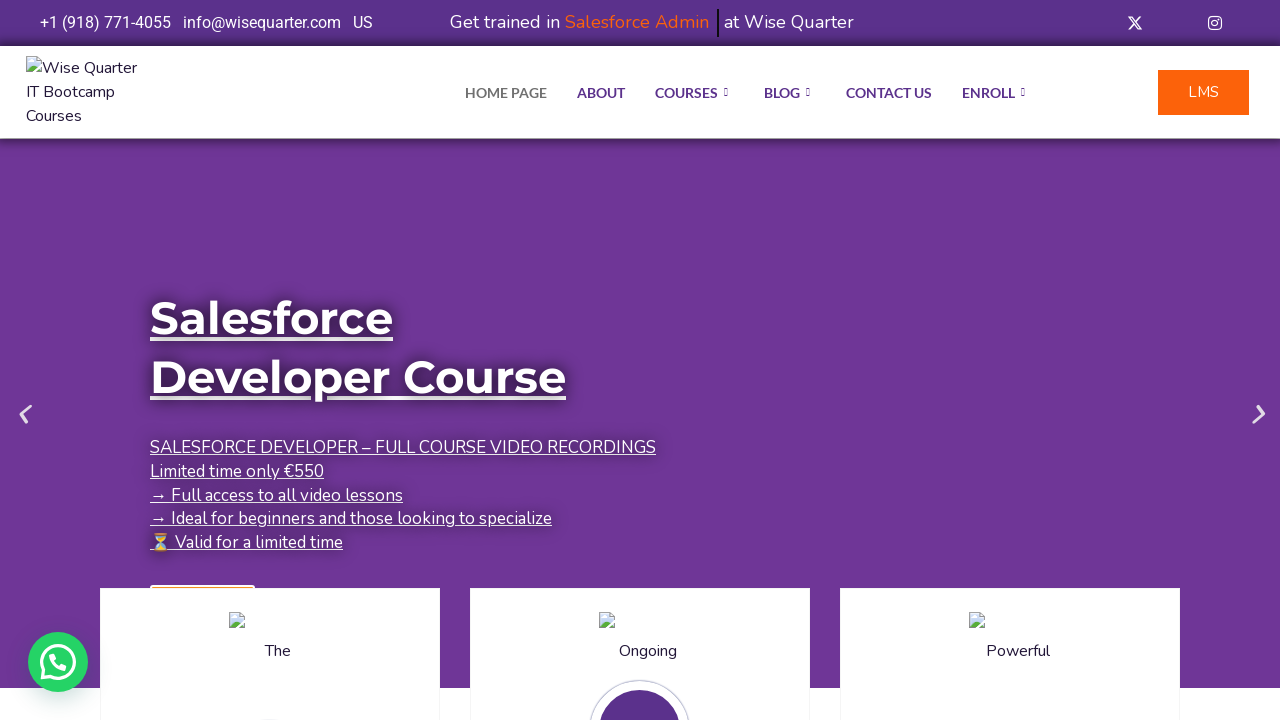